Tests the text box input functionality by entering text into the userName field and verifying it was entered correctly

Starting URL: https://demoqa.com/text-box

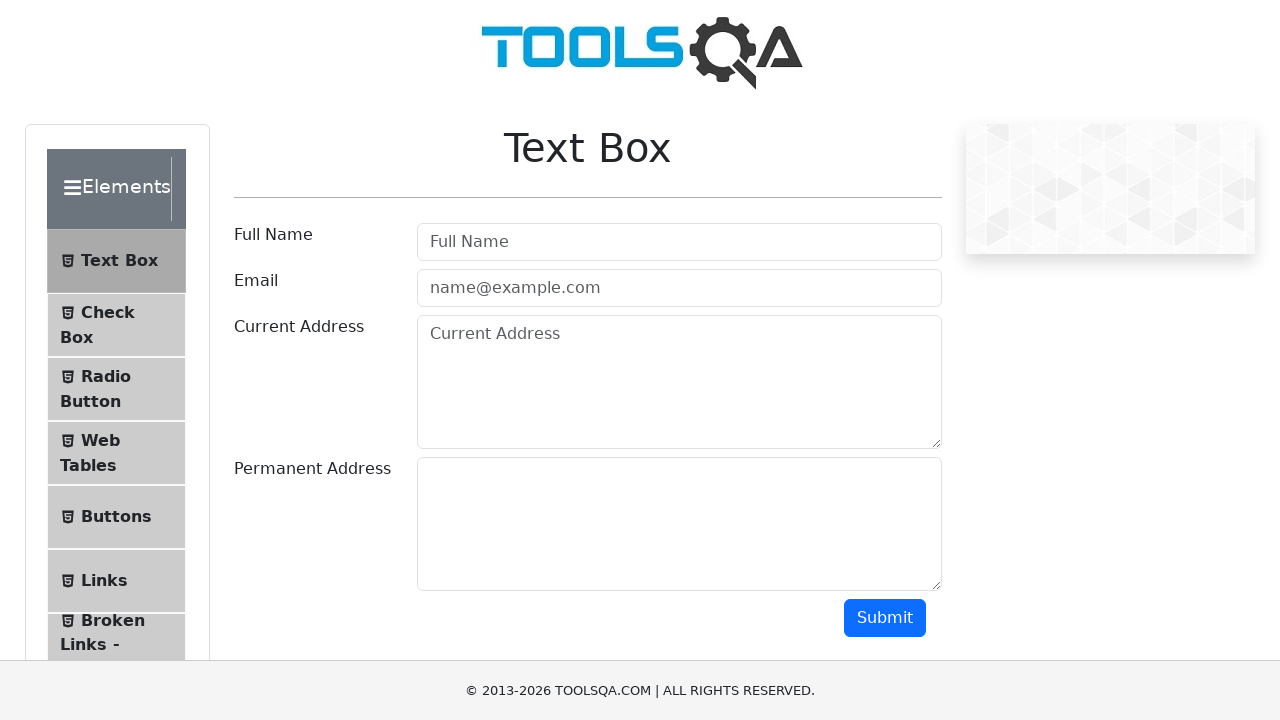

Filled userName field with 'Labas' on #userName
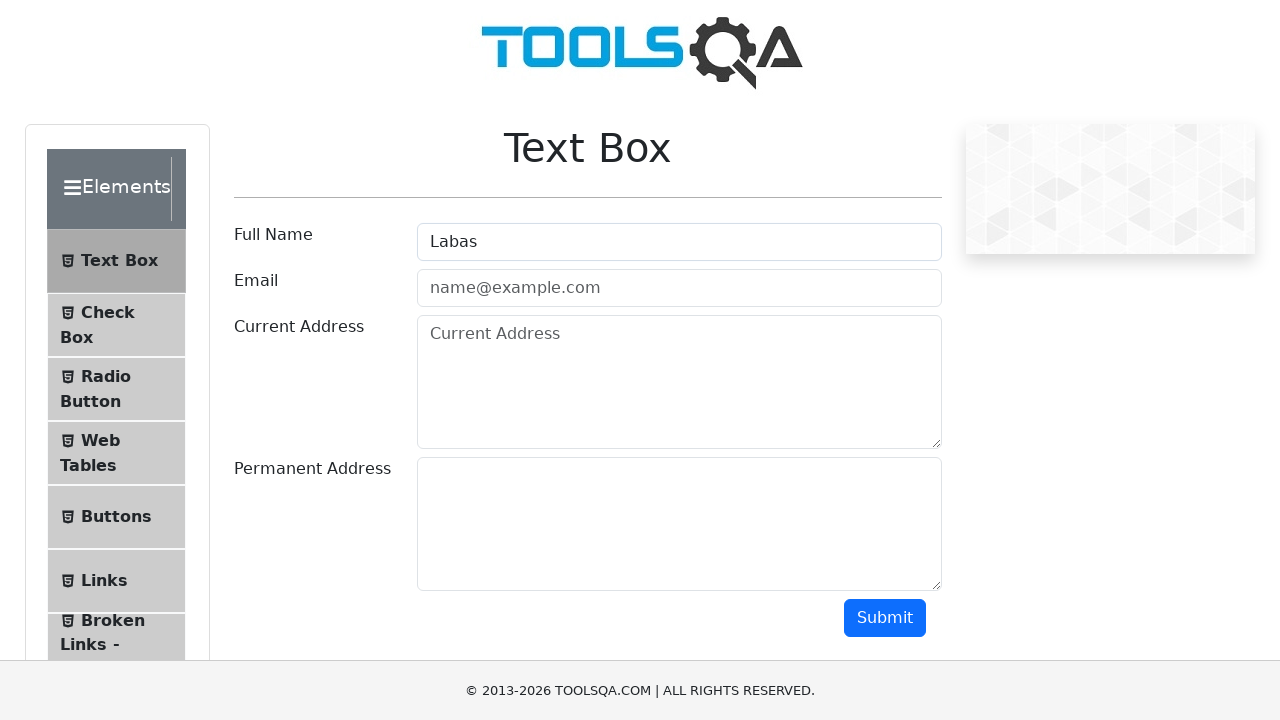

Retrieved input value from userName field
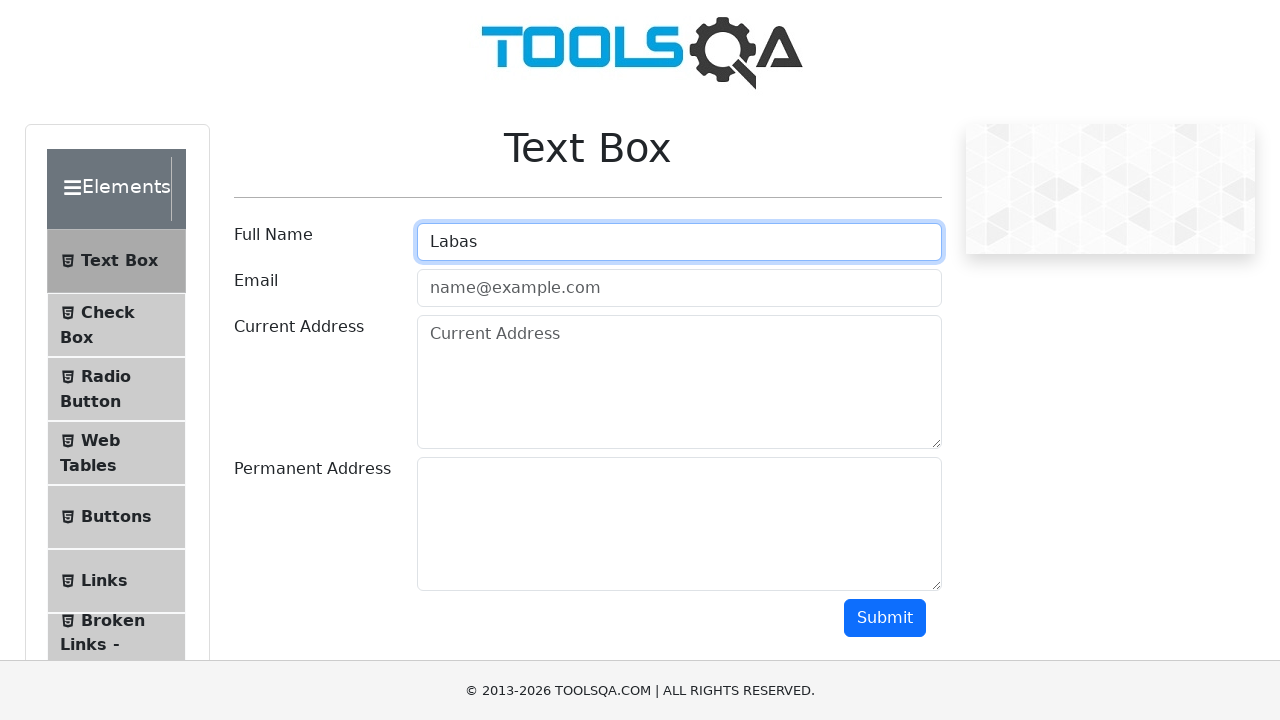

Verified userName field contains 'Labas'
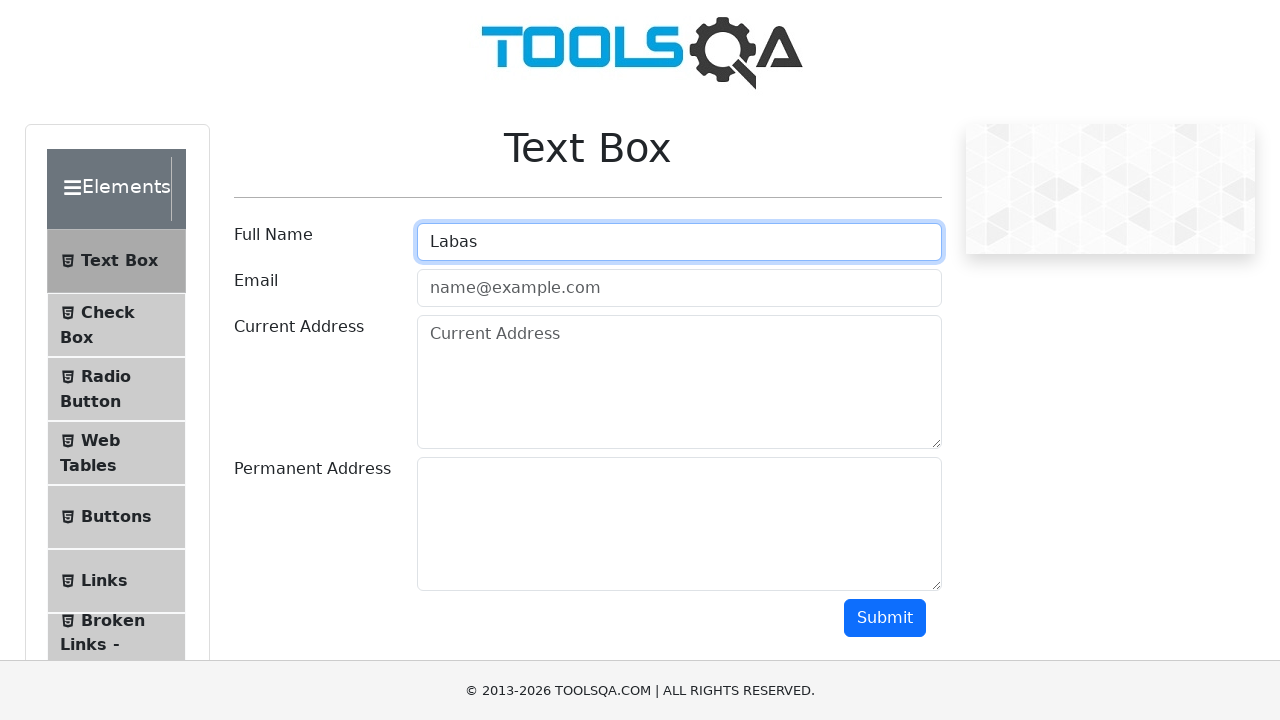

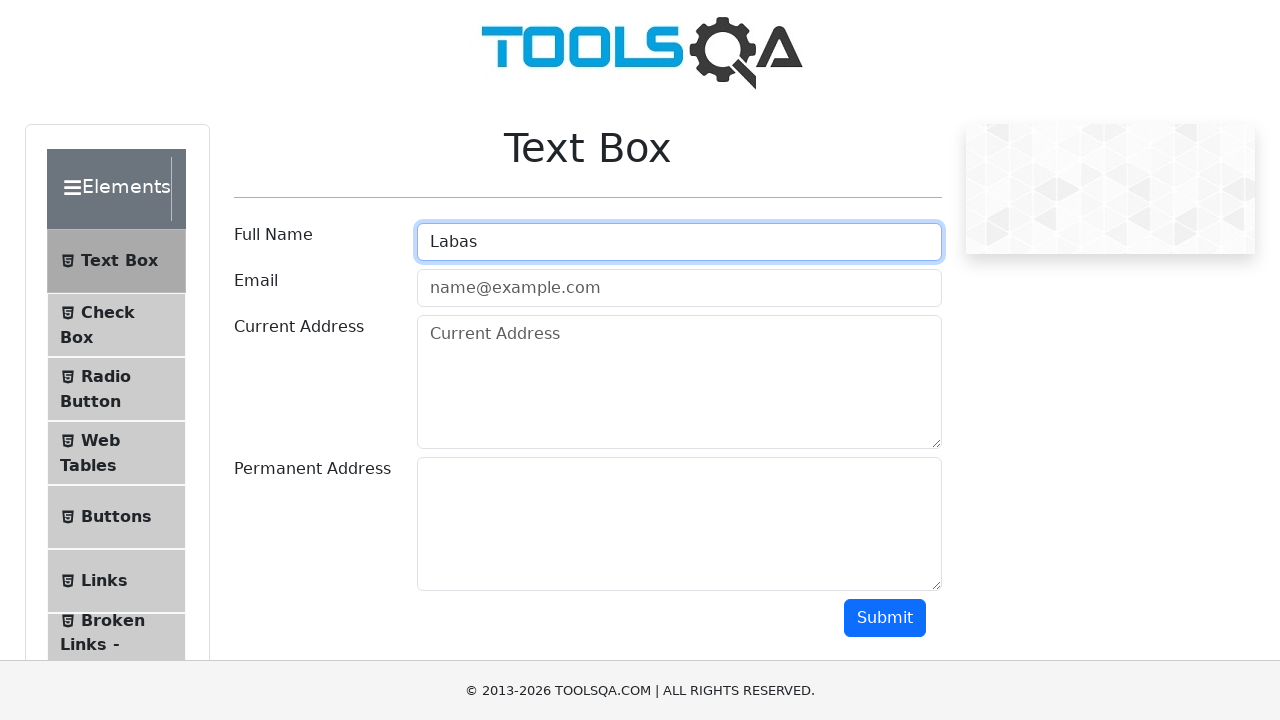